Tests user registration functionality by filling out a sign-up form with randomly generated user data

Starting URL: https://www.testotomasyonu.com

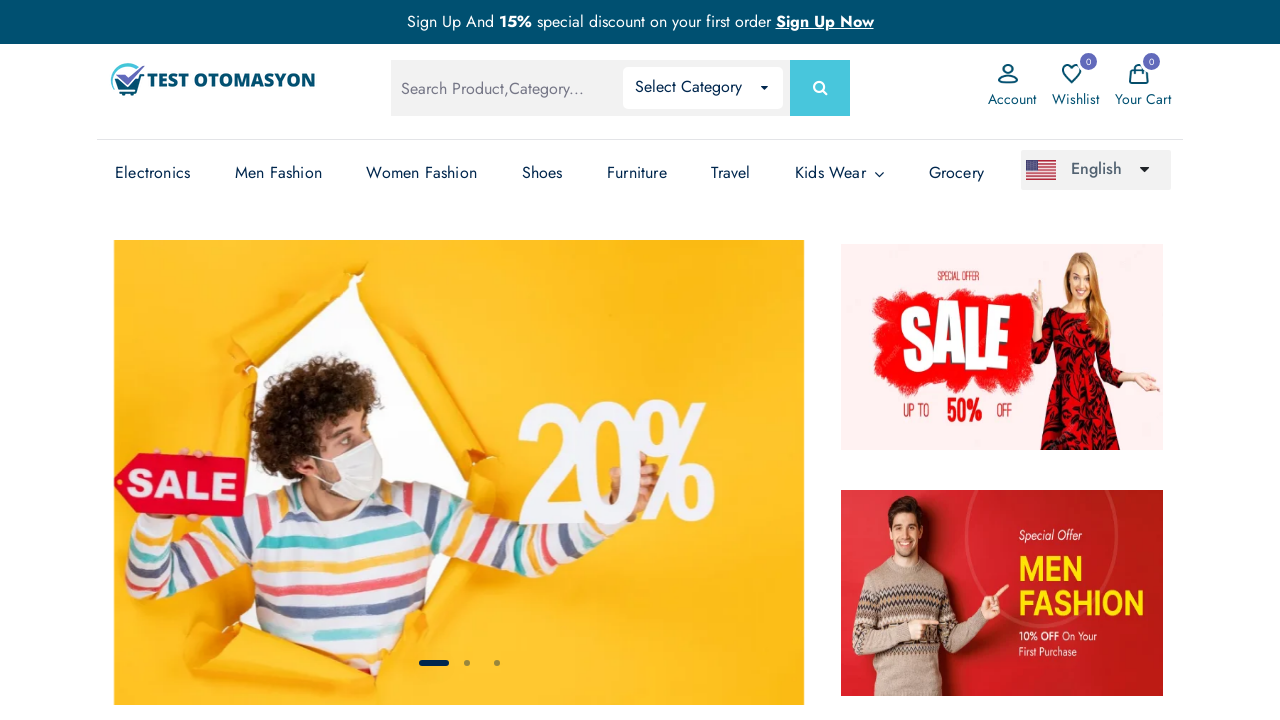

Clicked on Account menu link at (1012, 99) on (//span[@class='menu-icon-text'])[1]
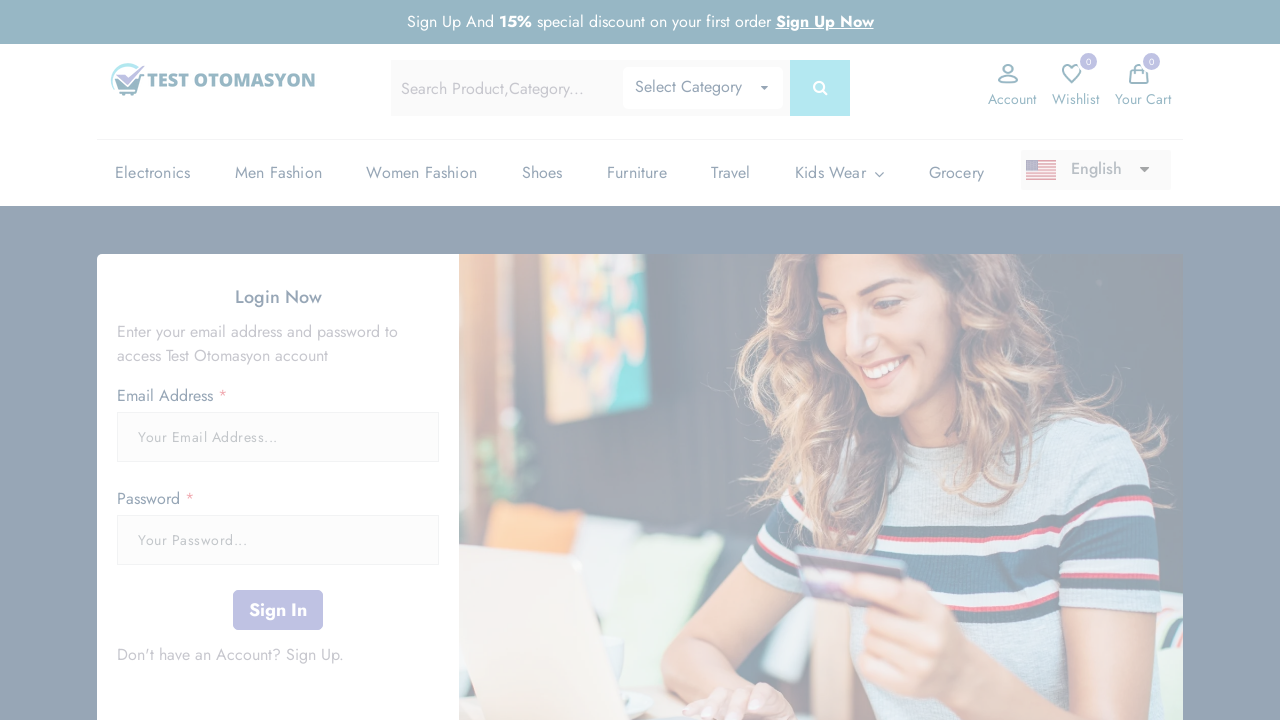

Clicked on Sign Up link at (312, 654) on xpath=//*[text()=' Sign Up']
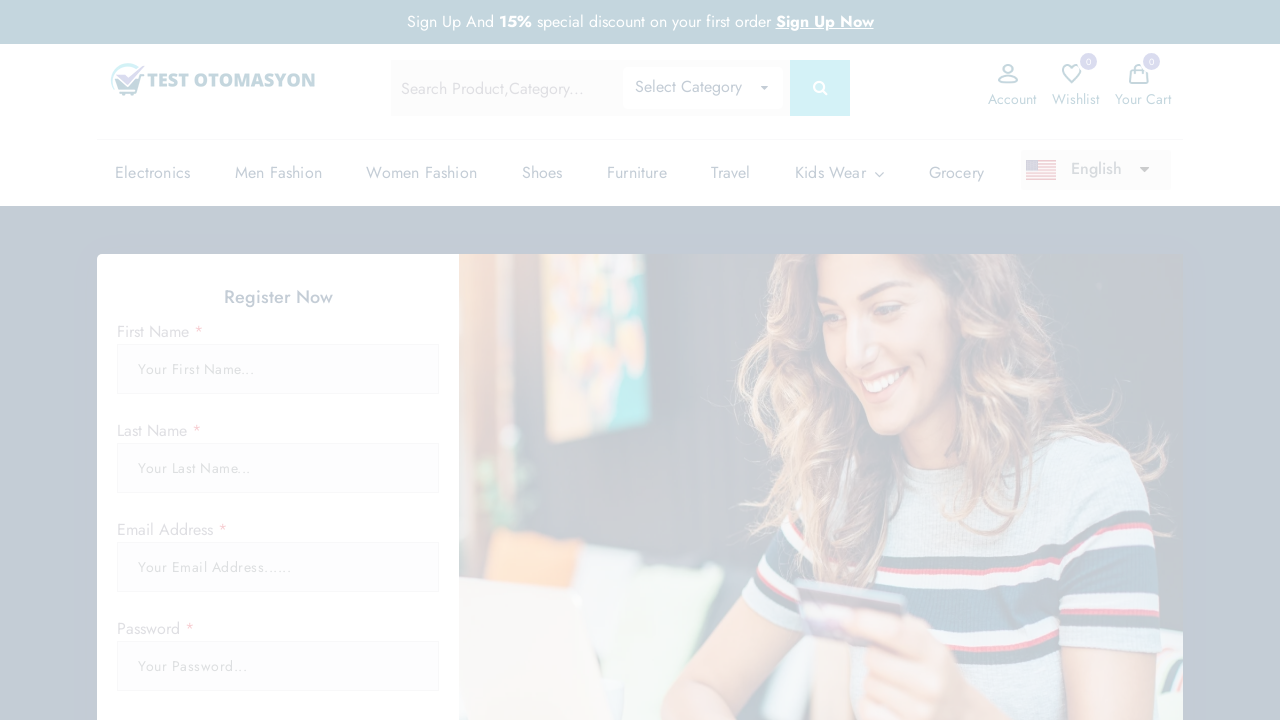

Generated random user data: John516 Doe549, testuser4155@example.com
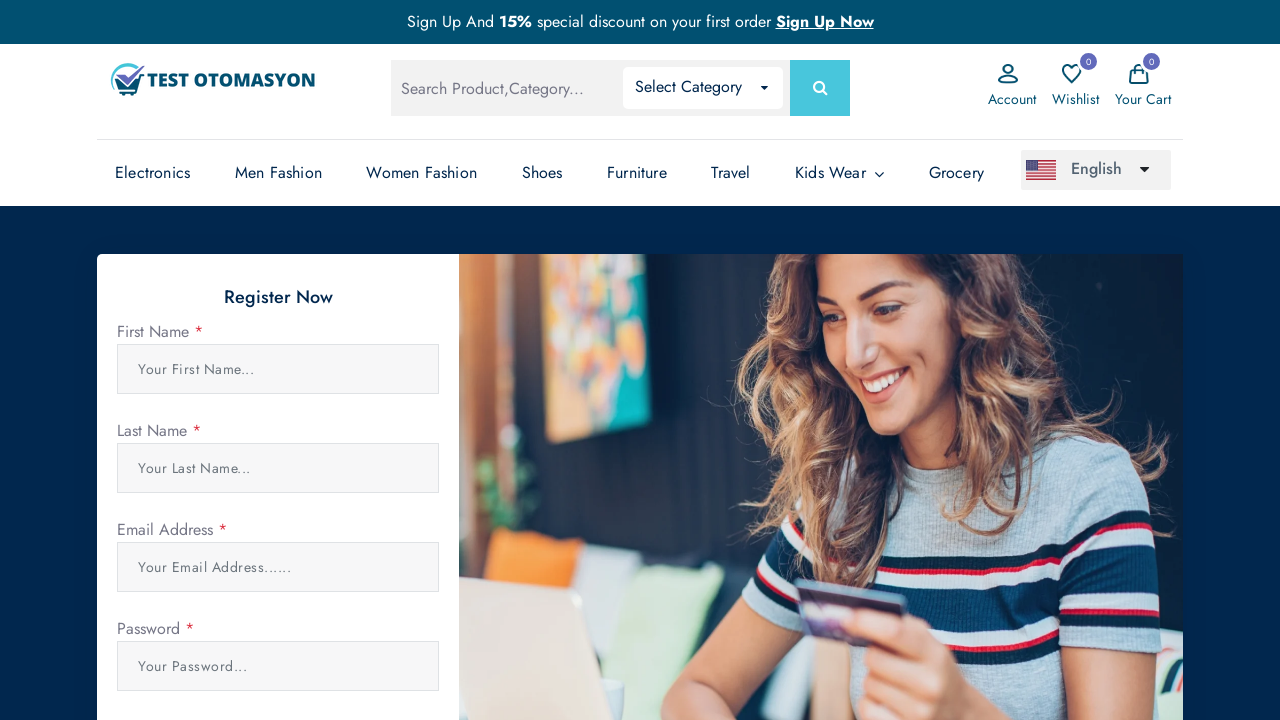

Registration form loaded and firstName field is visible
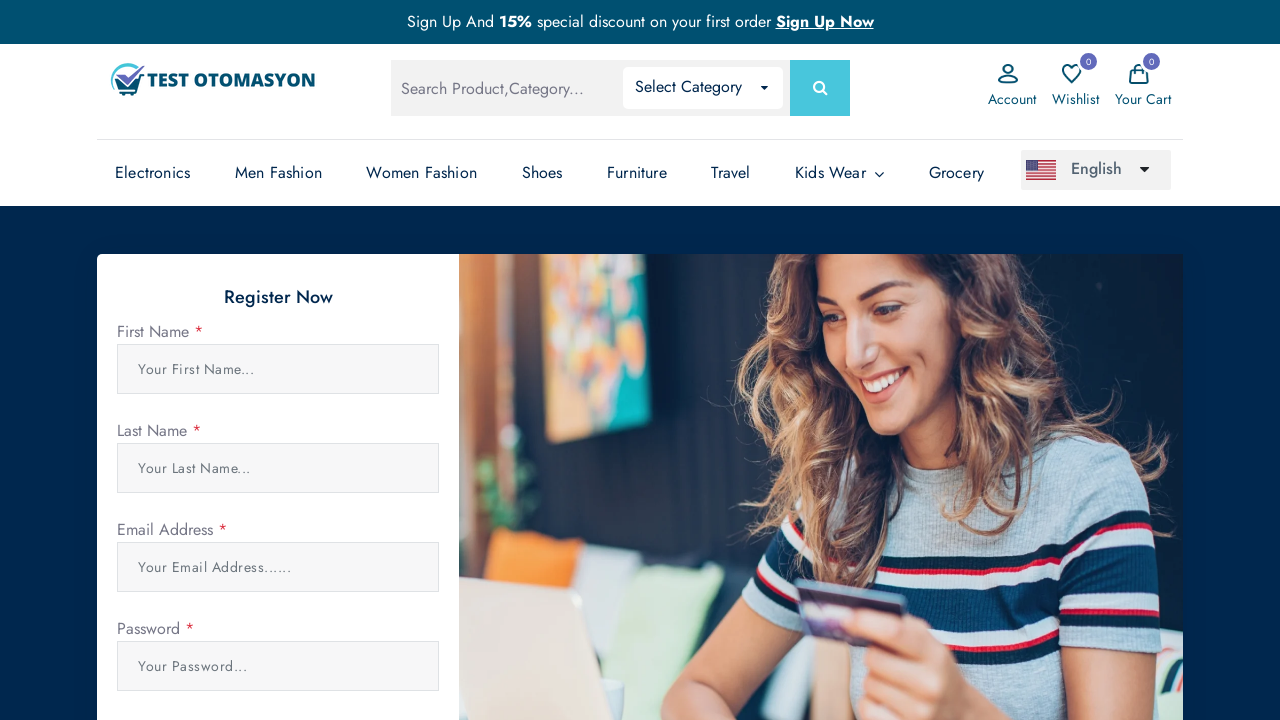

Filled firstName field with 'John516' on #firstName
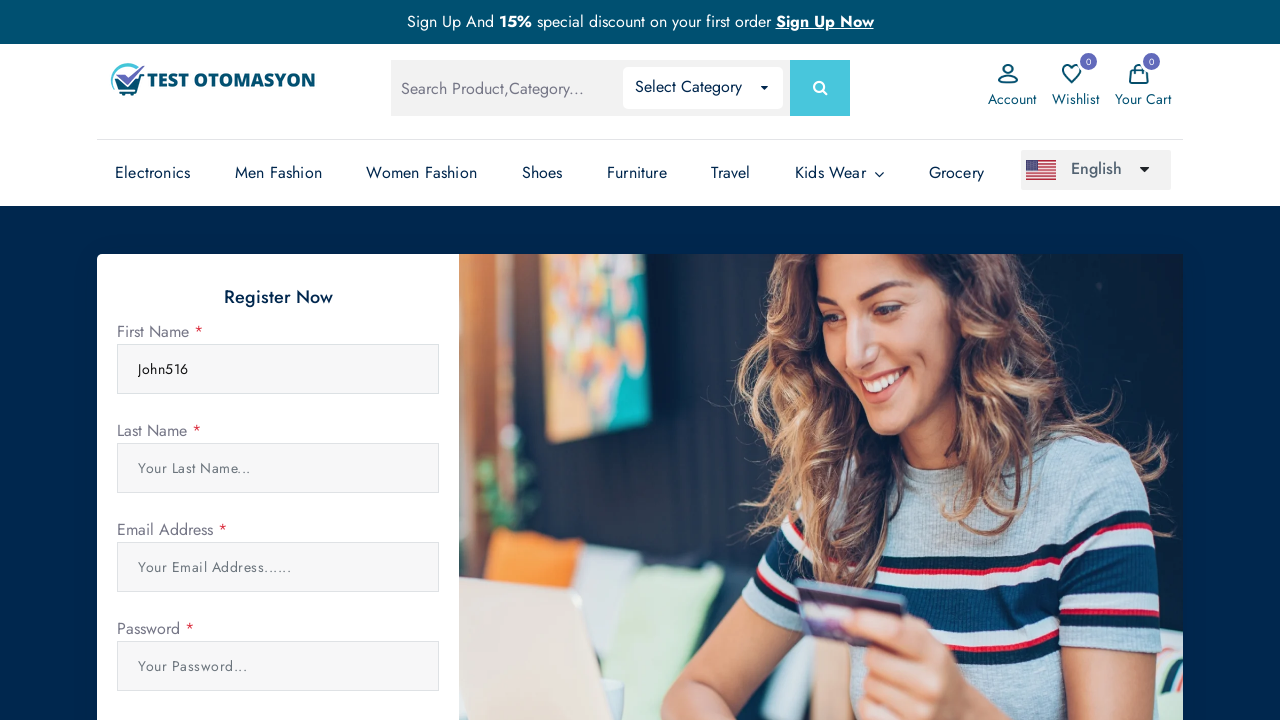

Pressed Tab to move to next field on #firstName
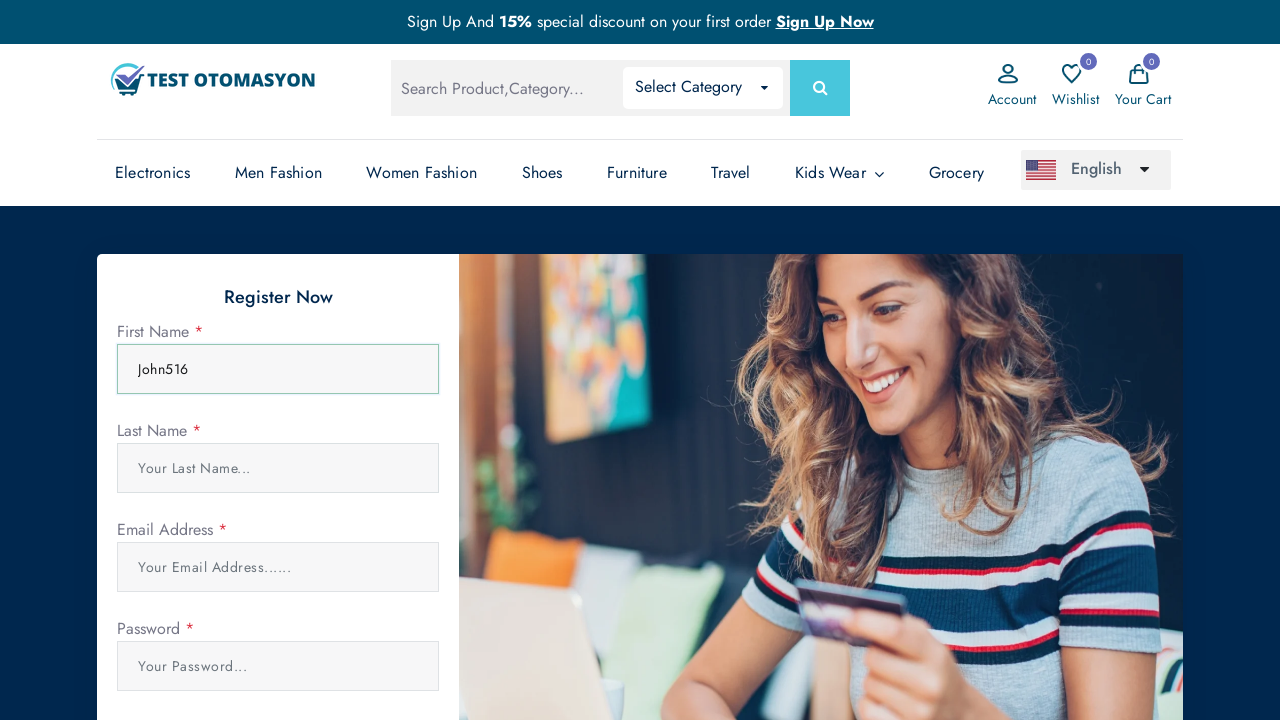

Typed lastName 'Doe549' into field on #firstName
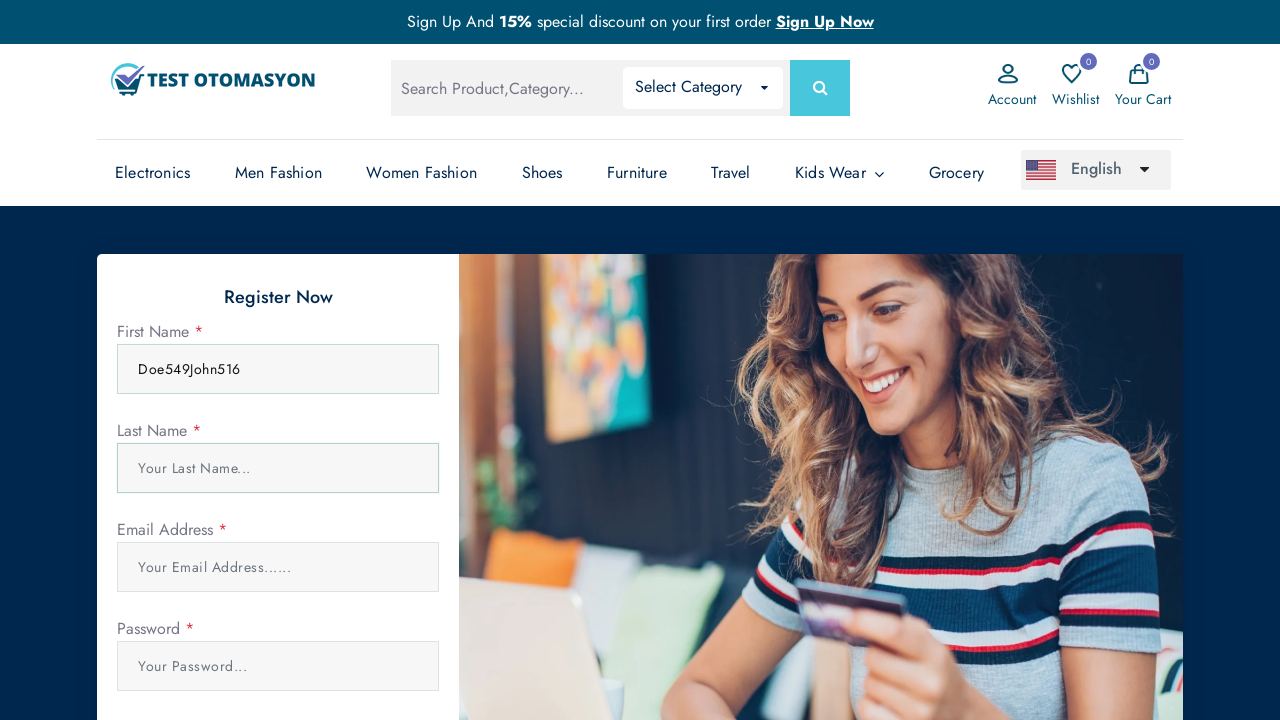

Pressed Tab to move to next field on #firstName
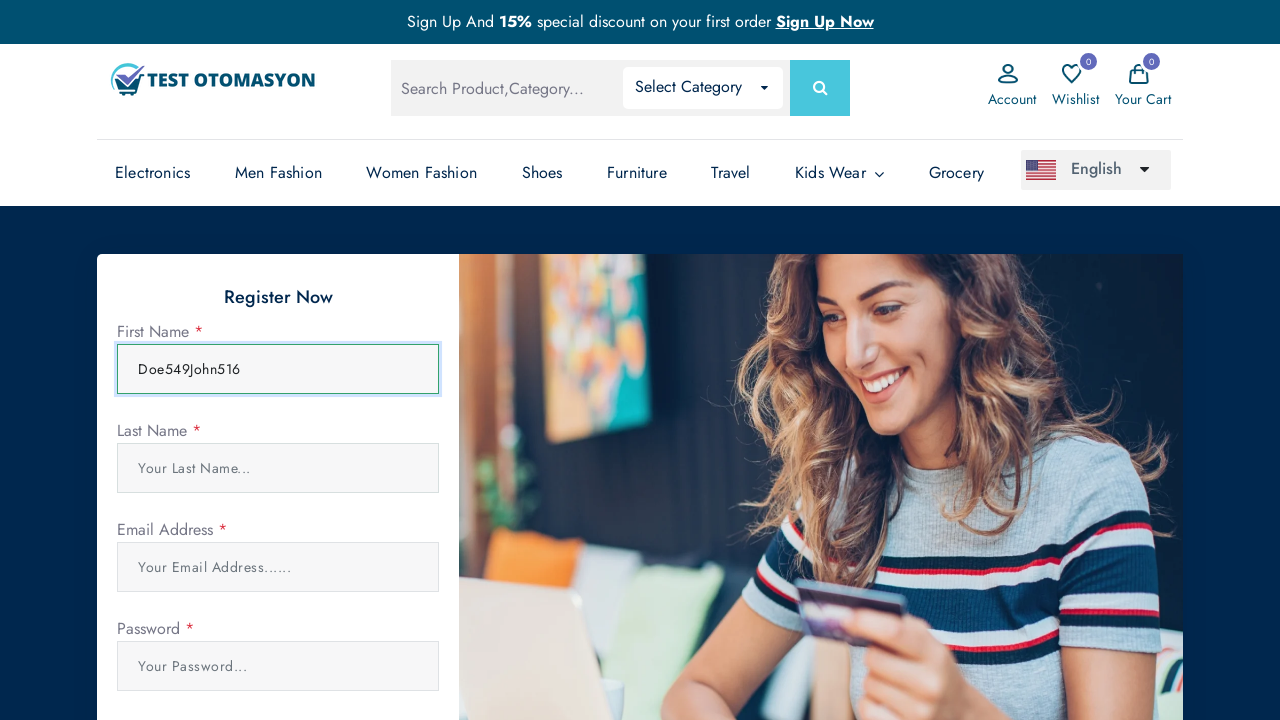

Typed email 'testuser4155@example.com' into field on #firstName
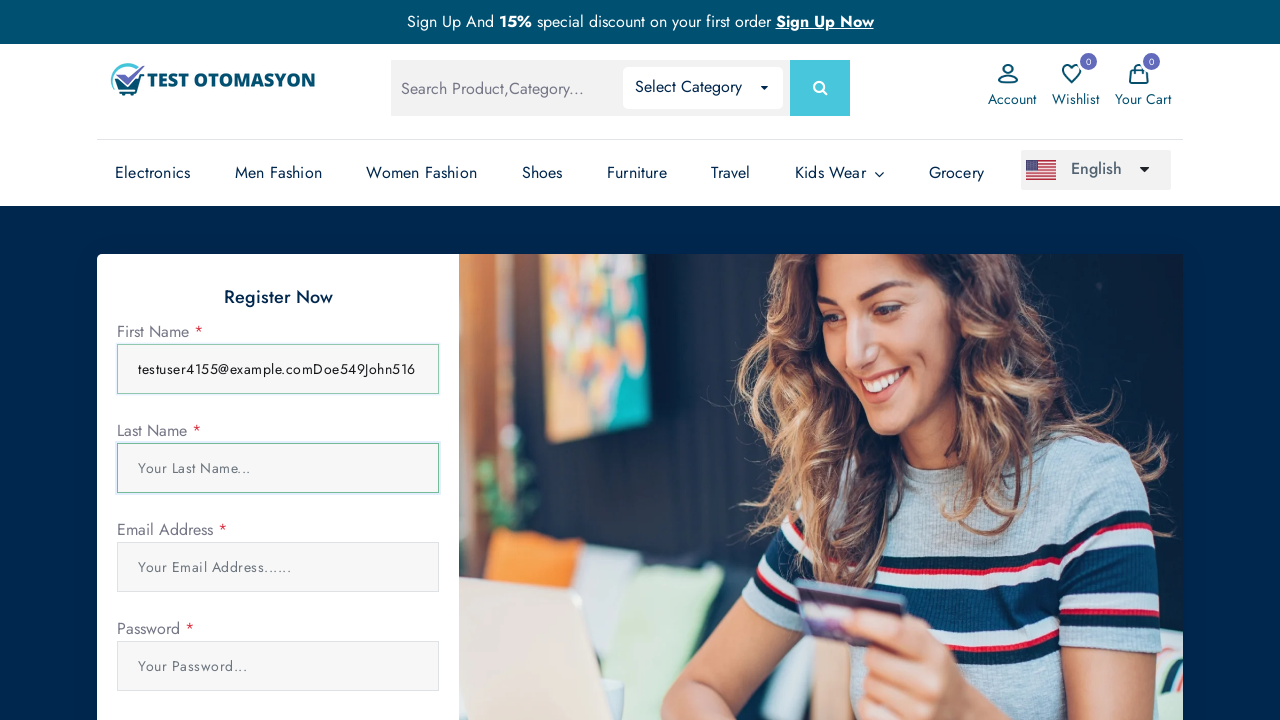

Pressed Tab to move to password field on #firstName
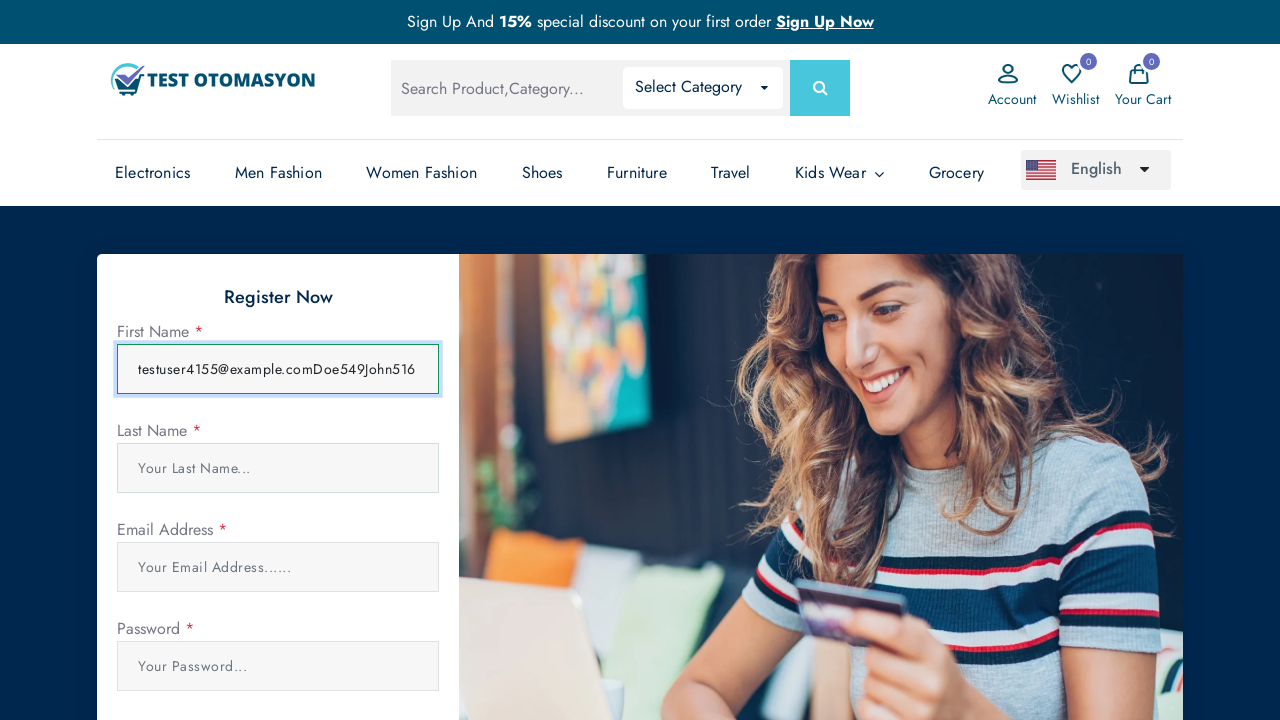

Typed password into field on #firstName
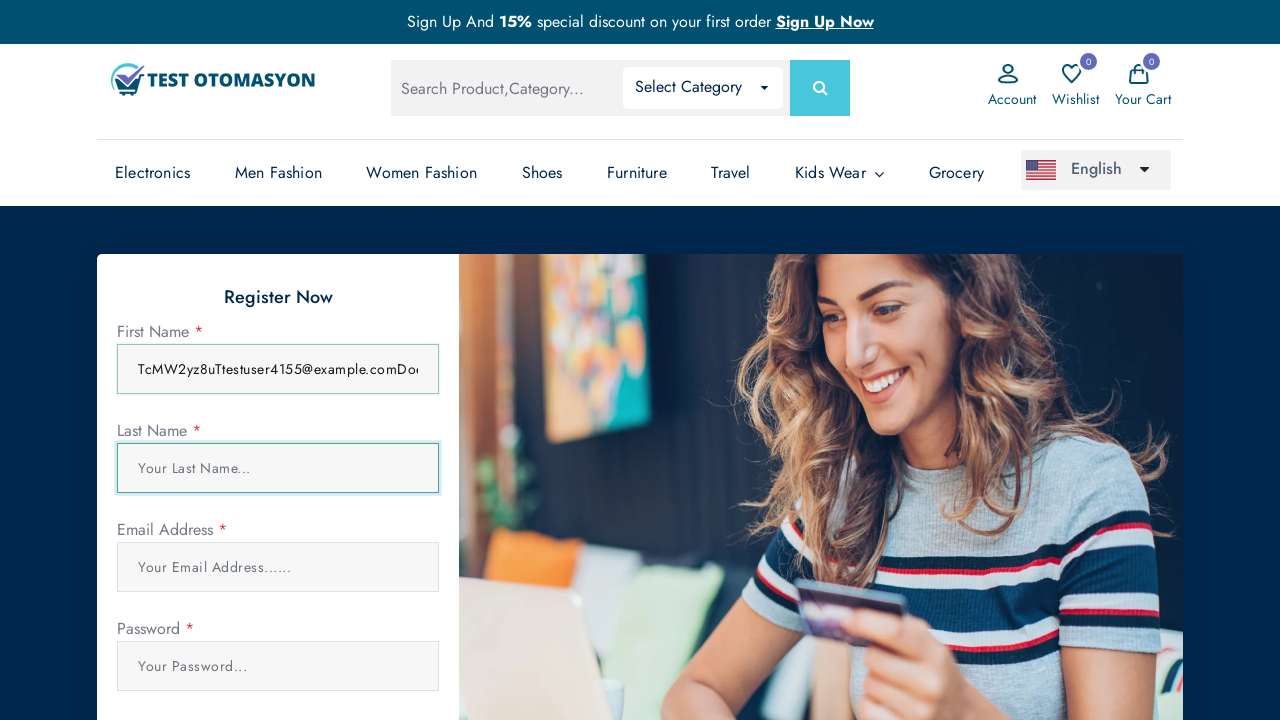

Pressed Tab to move to password confirmation field on #firstName
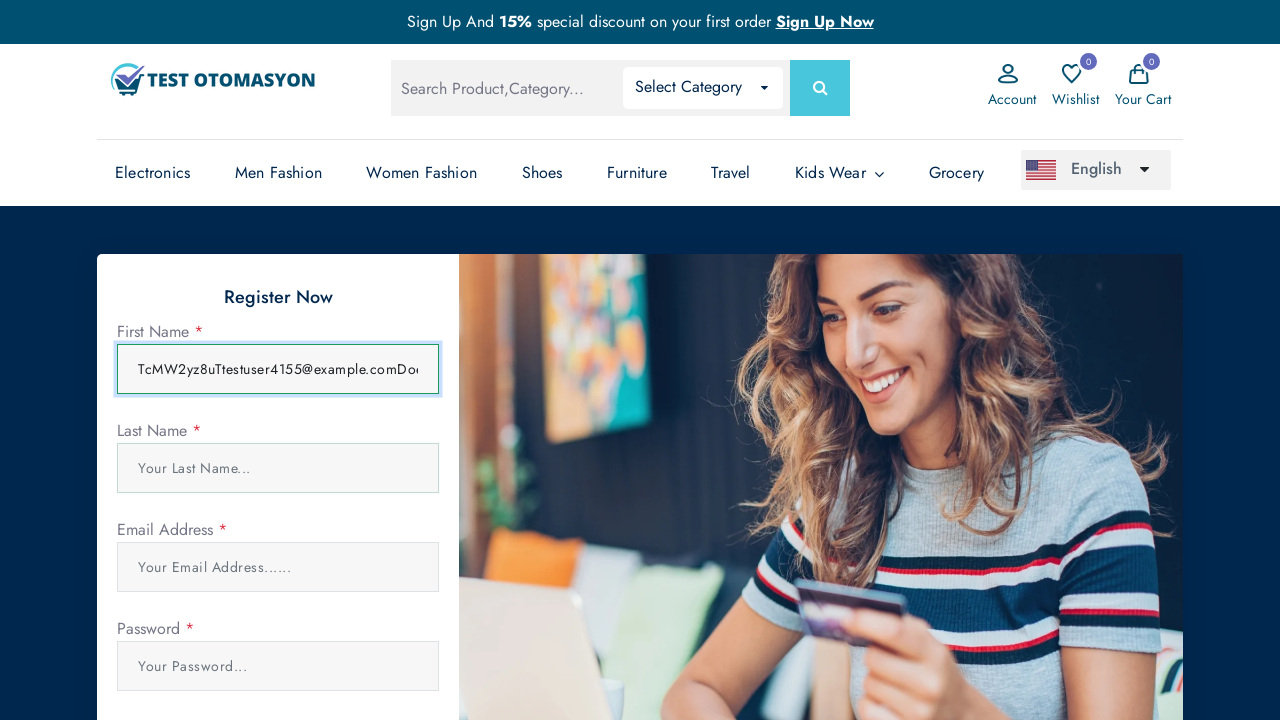

Typed password confirmation into field on #firstName
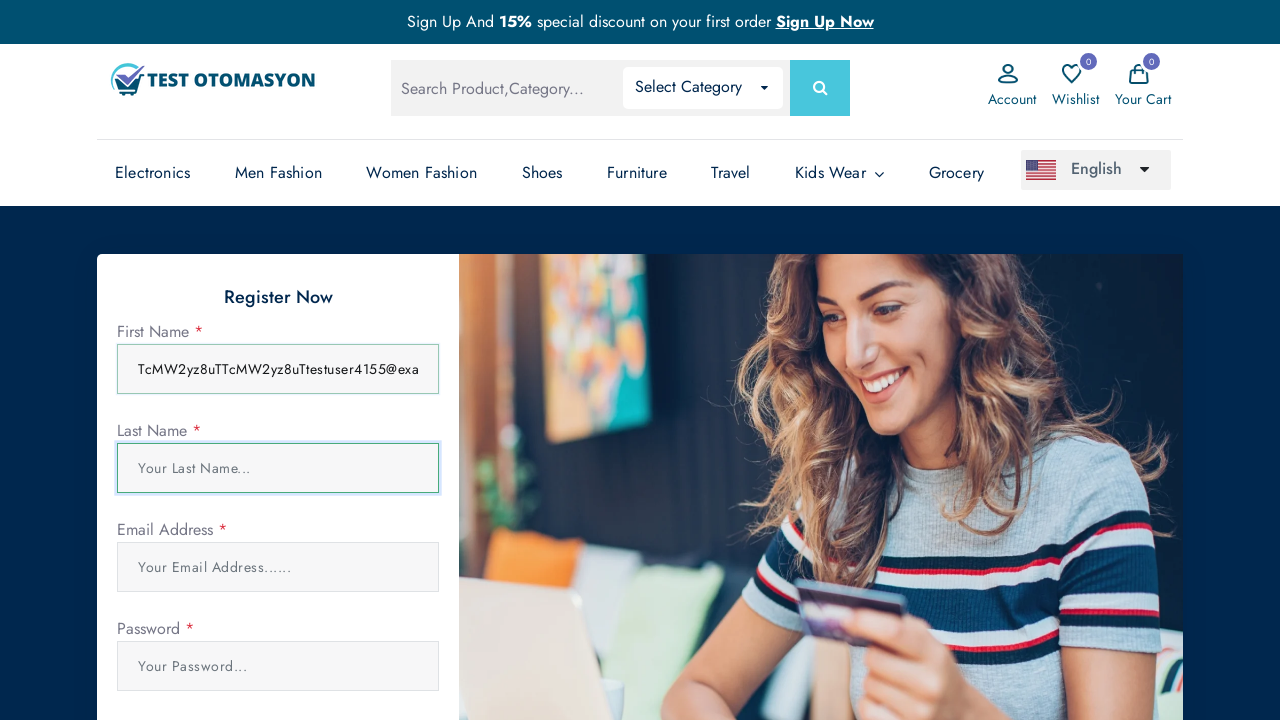

Clicked submit button to register user at (278, 360) on xpath=//*[@id='btn-submit-form']
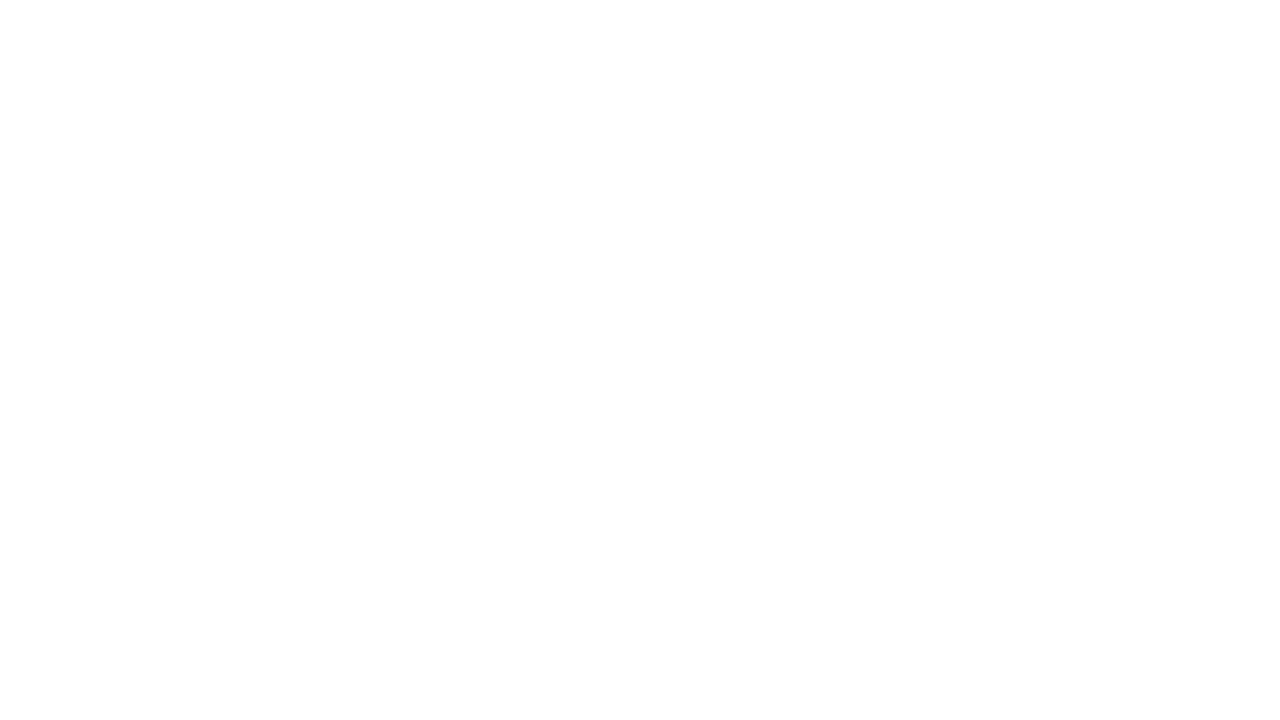

Waited 5 seconds for registration to complete
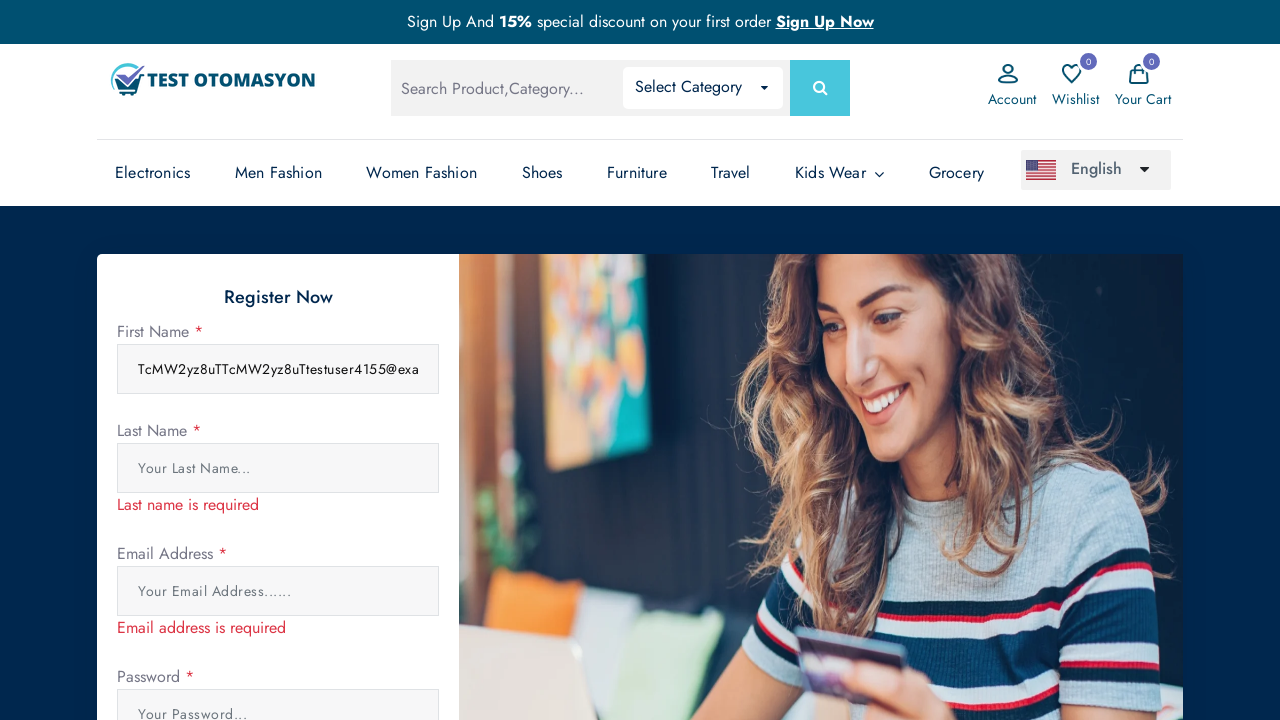

Clicked Account menu link again to verify registration at (1012, 99) on (//span[@class='menu-icon-text'])[1]
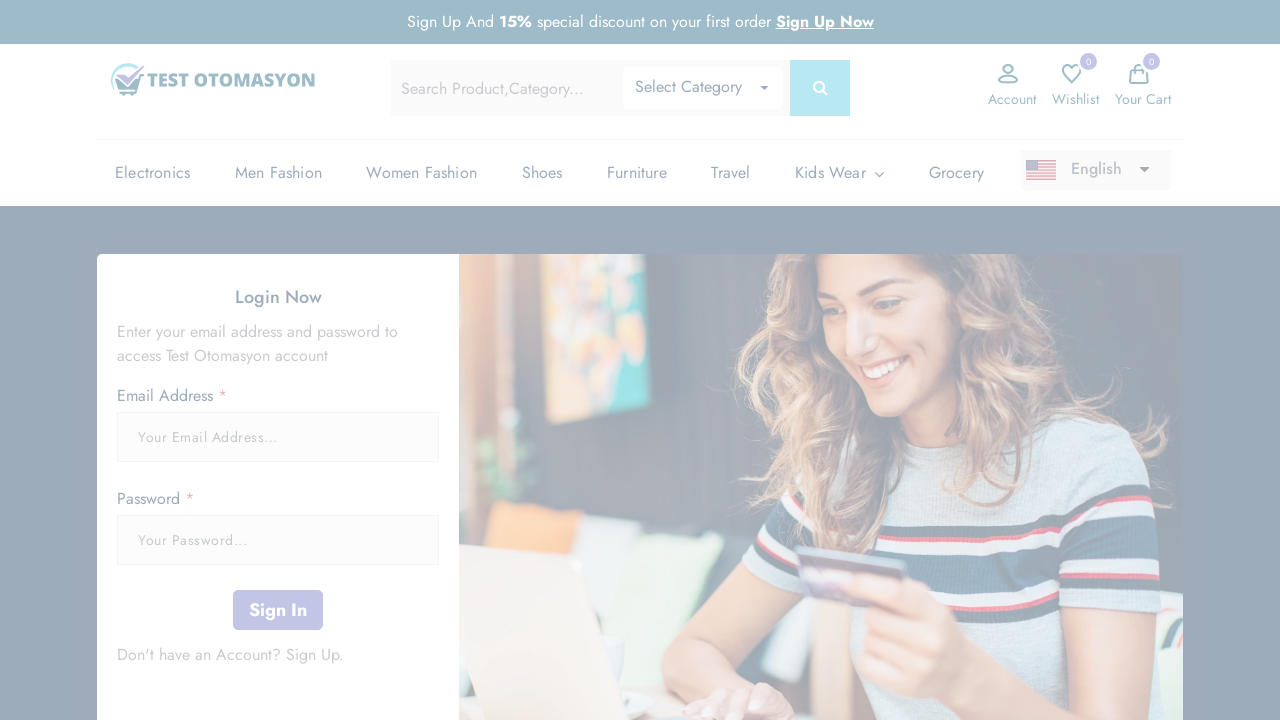

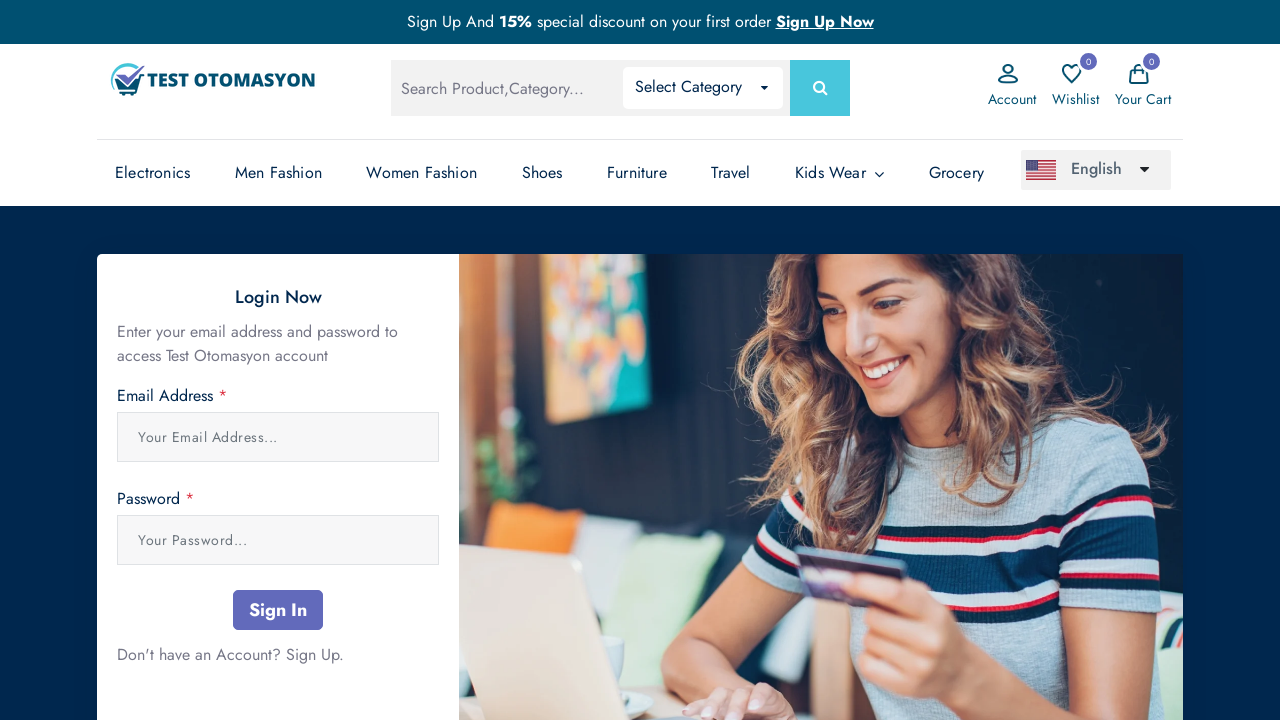